Tests data table sorting by clicking on the dues column header and verifying values are sorted in ascending order (table without attributes)

Starting URL: http://the-internet.herokuapp.com/tables

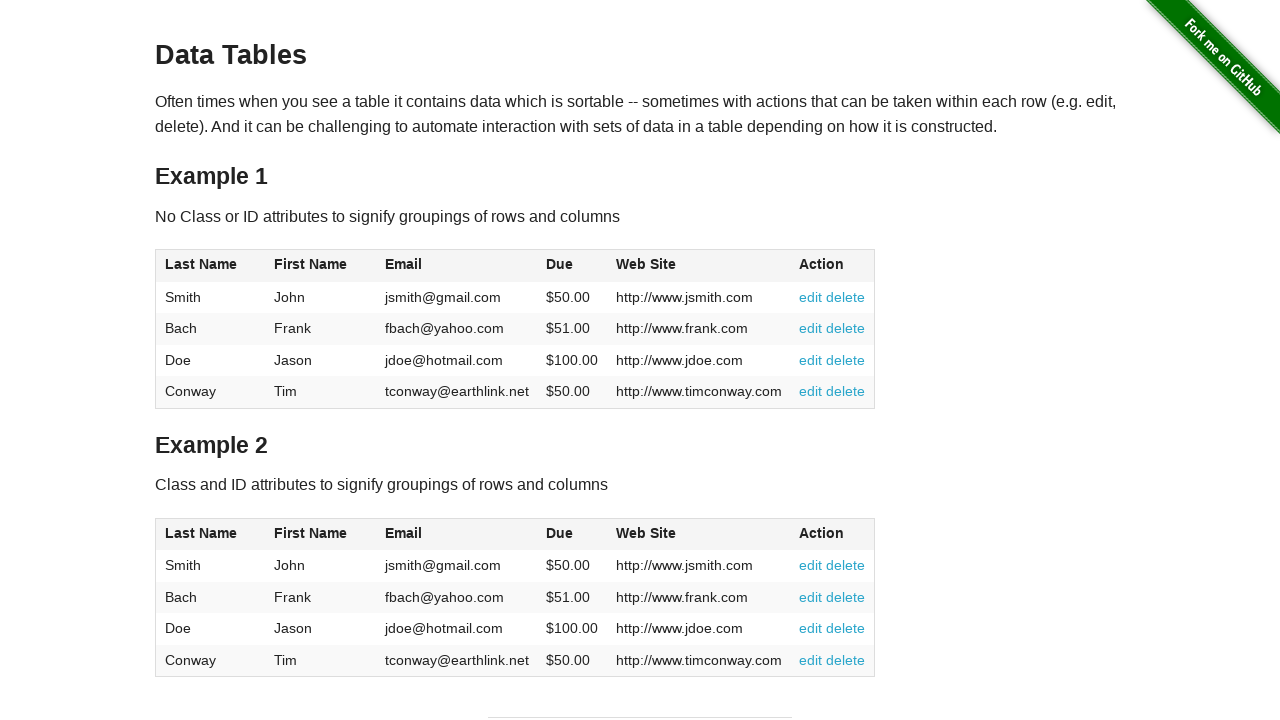

Clicked dues column header to sort ascending at (572, 266) on #table1 thead tr th:nth-of-type(4)
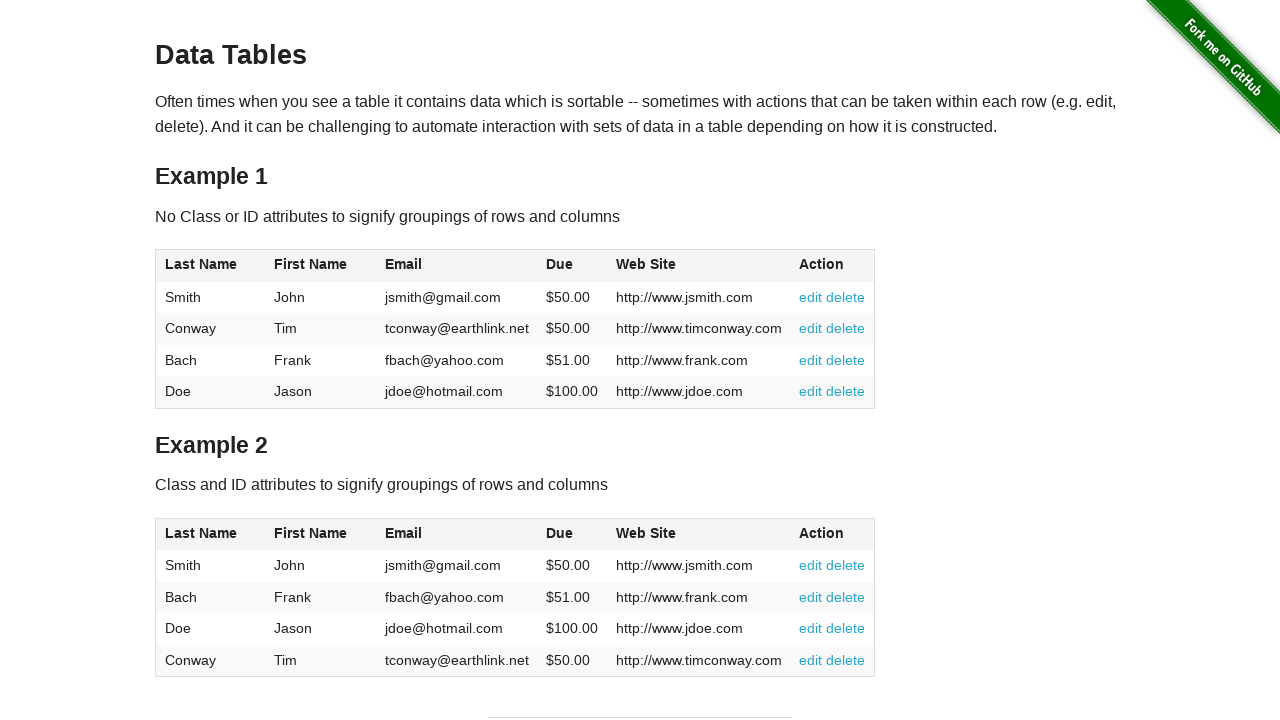

Dues column values loaded and verified in ascending order
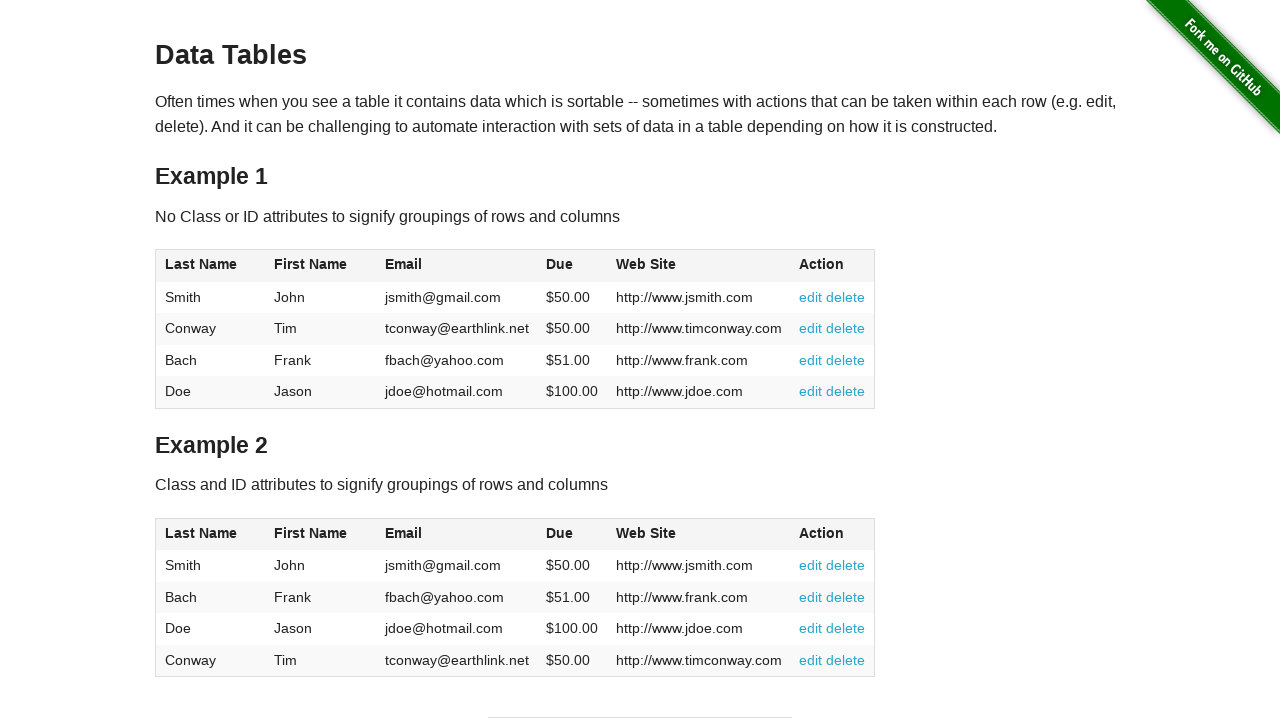

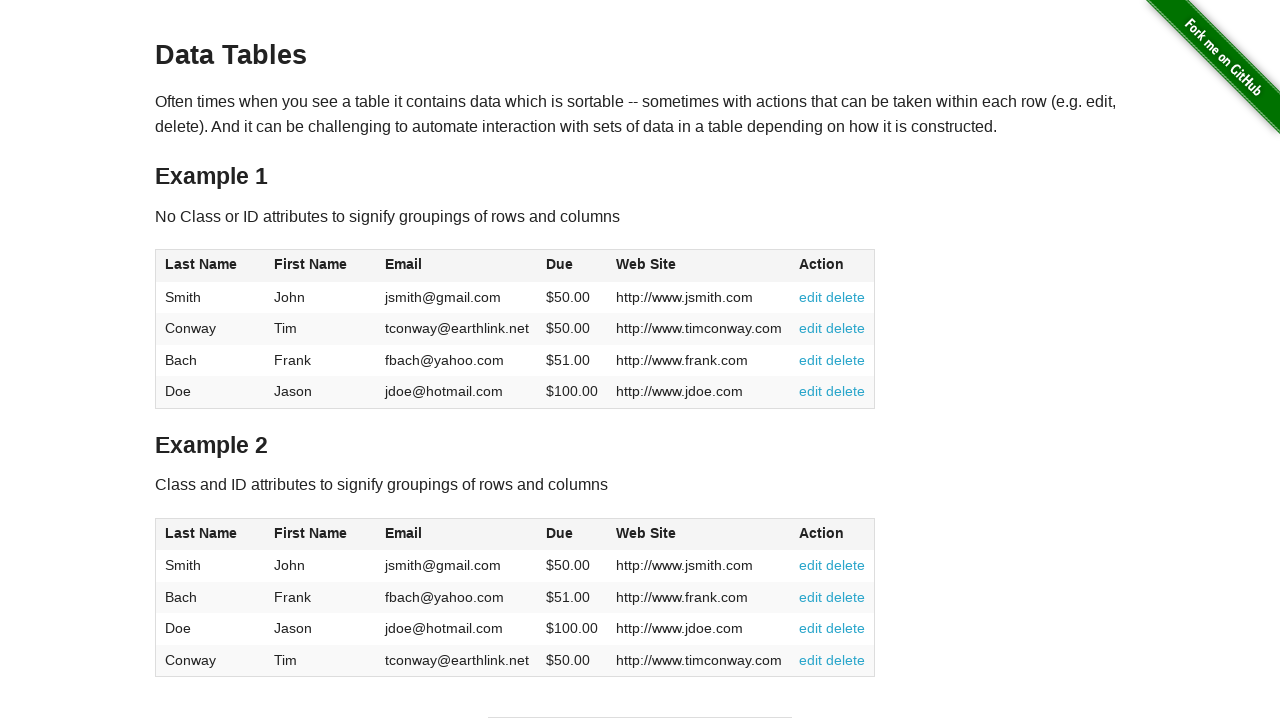